Tests adding todo items with non-English characters including Chinese and Arabic.

Starting URL: https://todomvc.com/examples/react/dist/

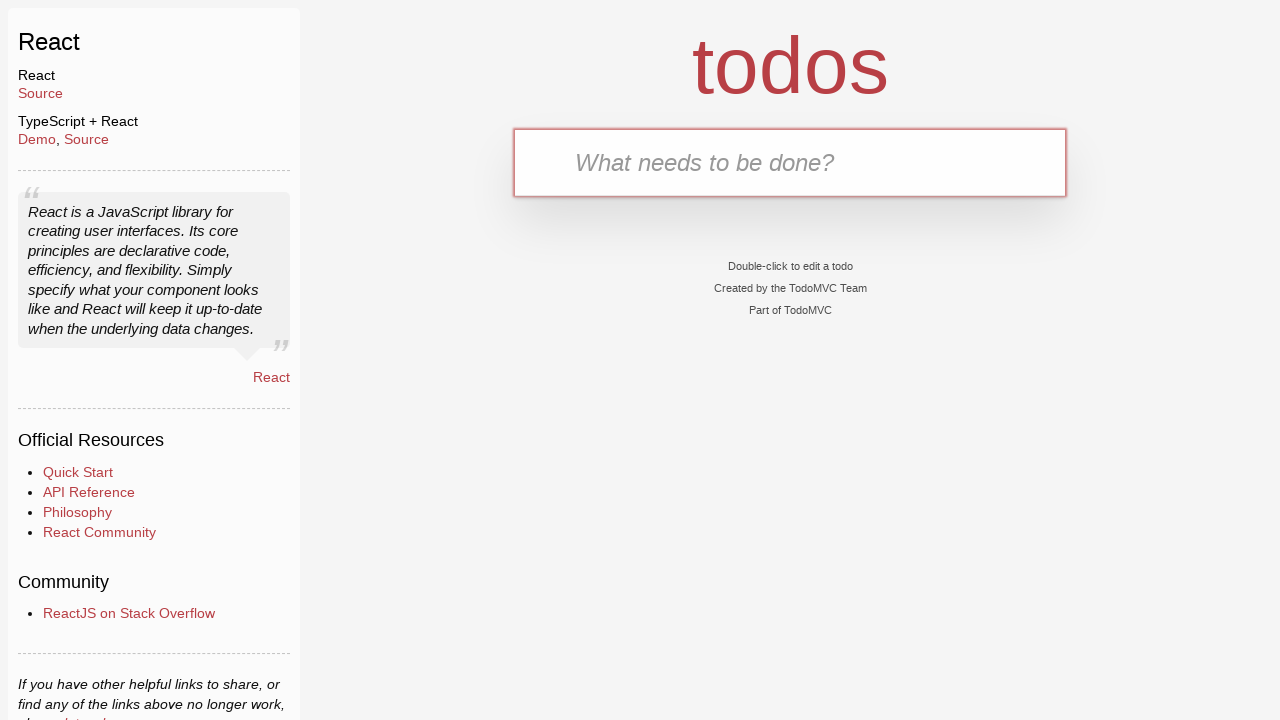

Filled todo input with English text 'Feed the cat' on internal:attr=[placeholder="What needs to be done?"i]
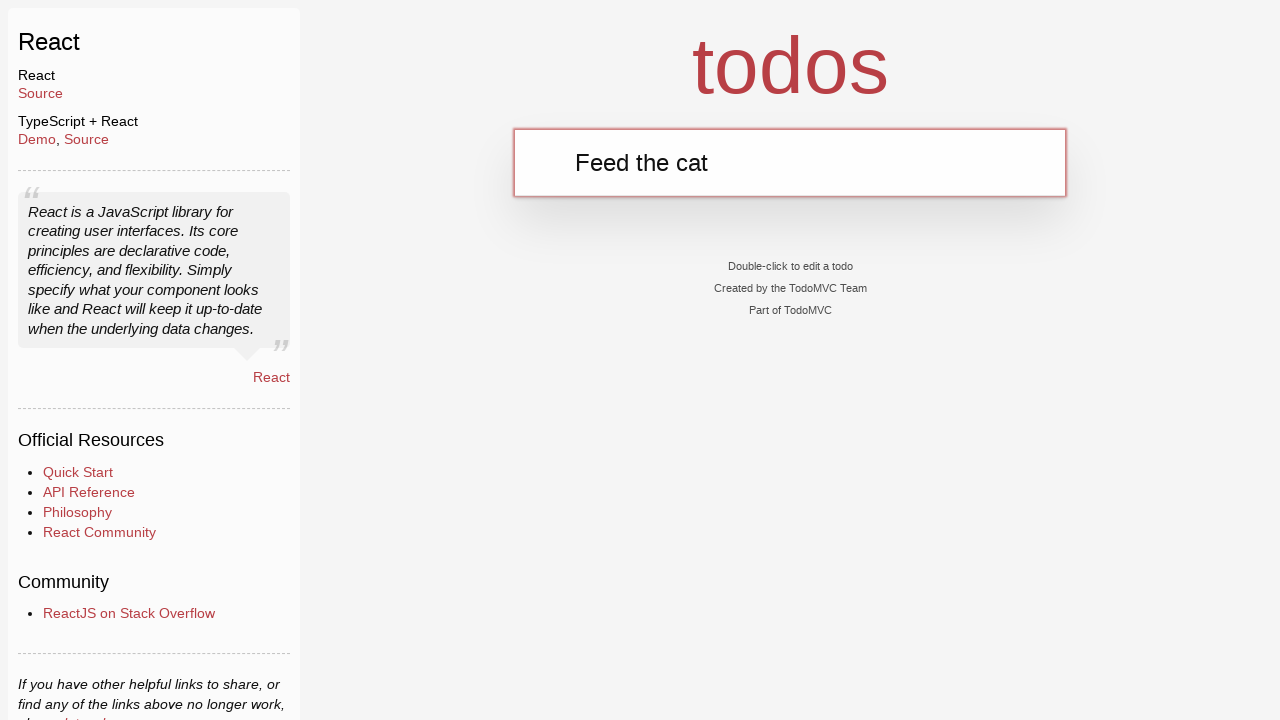

Pressed Enter to add English todo item on internal:attr=[placeholder="What needs to be done?"i]
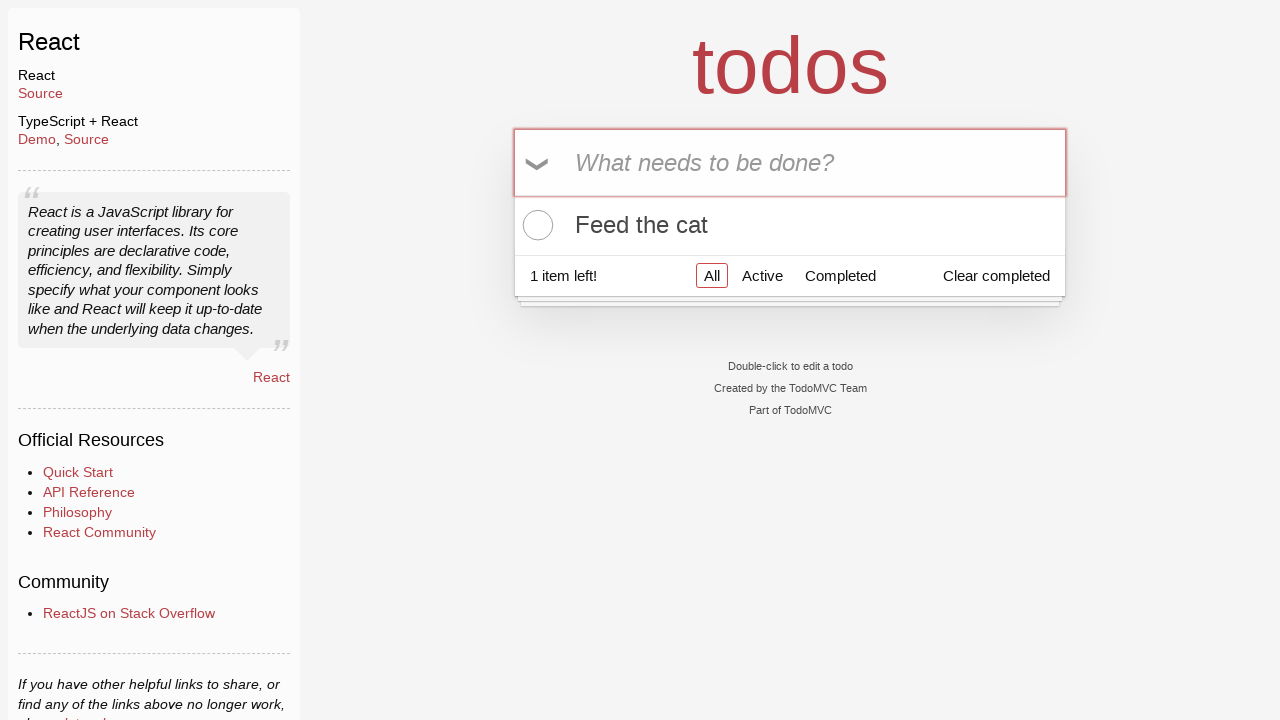

Filled todo input with Chinese text '喂猫' on internal:attr=[placeholder="What needs to be done?"i]
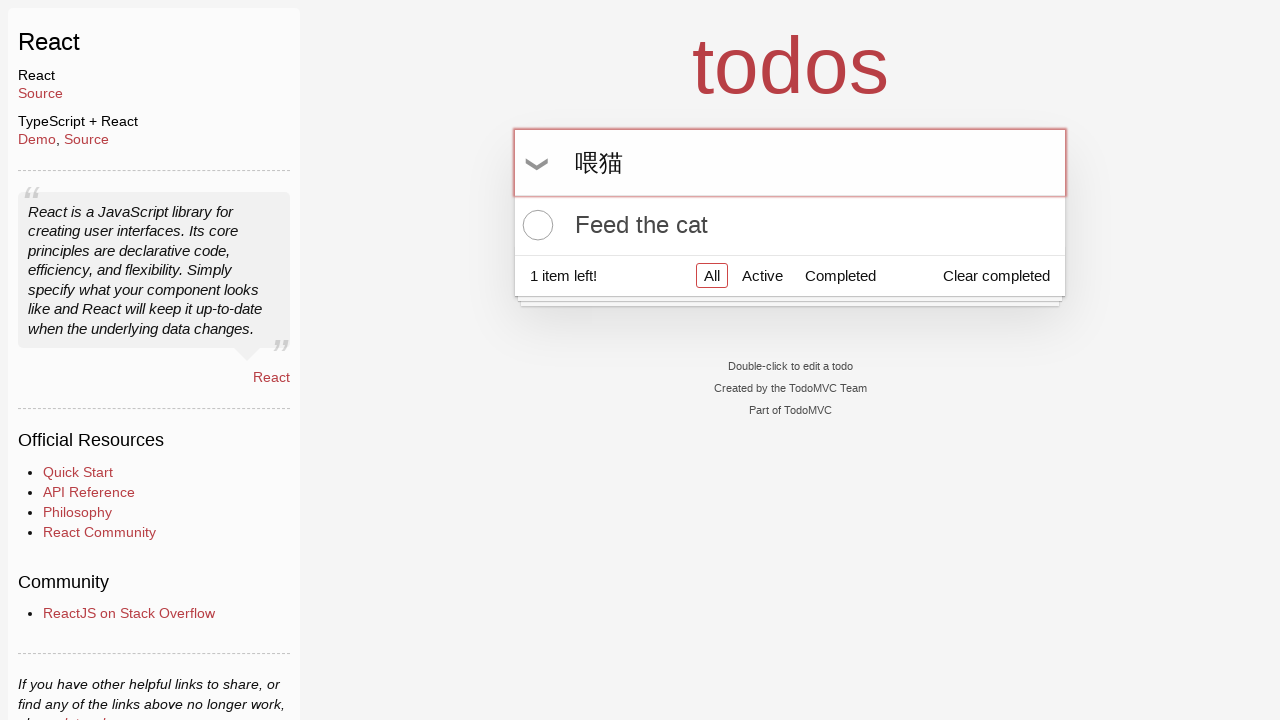

Pressed Enter to add Chinese todo item on internal:attr=[placeholder="What needs to be done?"i]
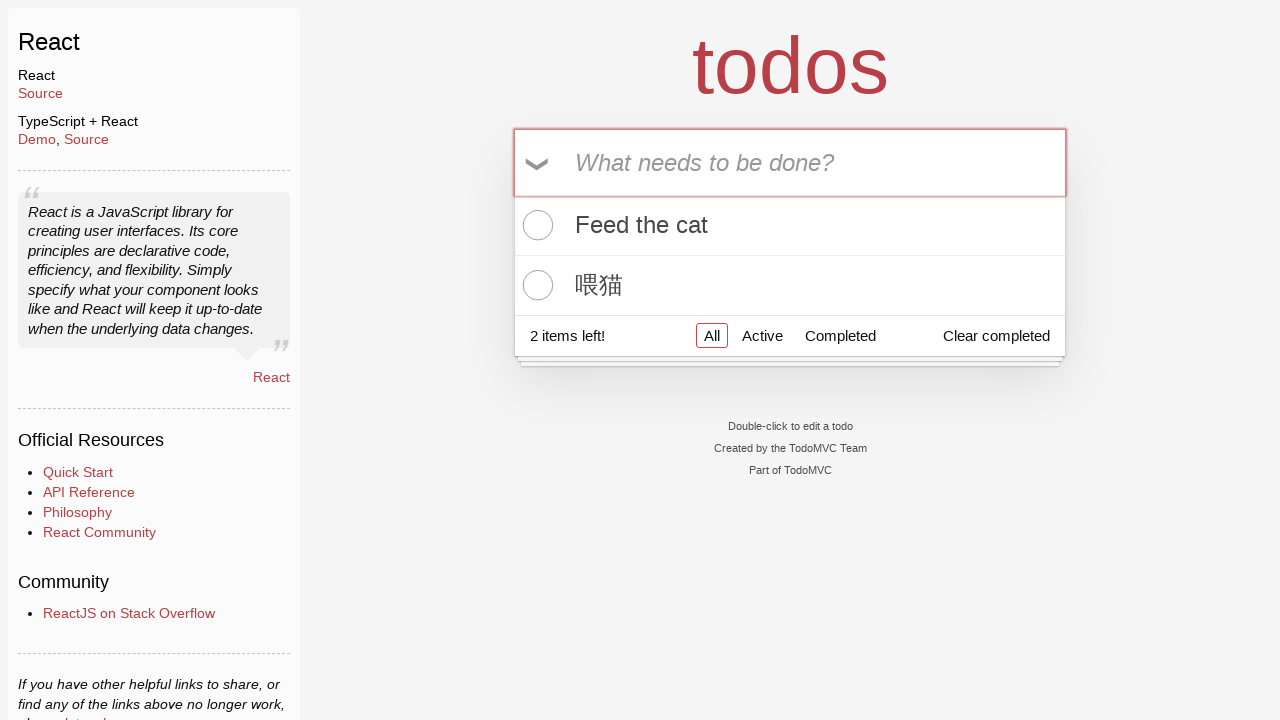

Filled todo input with Arabic text 'إطعام القط' on internal:attr=[placeholder="What needs to be done?"i]
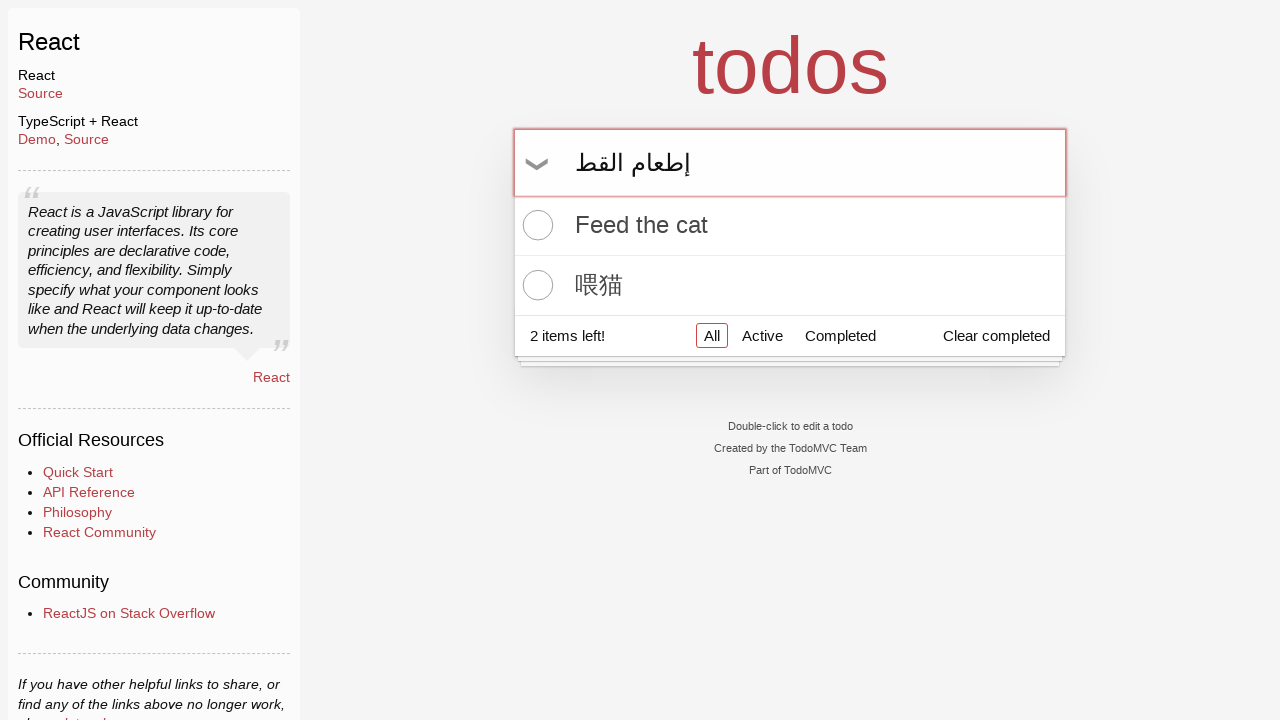

Pressed Enter to add Arabic todo item on internal:attr=[placeholder="What needs to be done?"i]
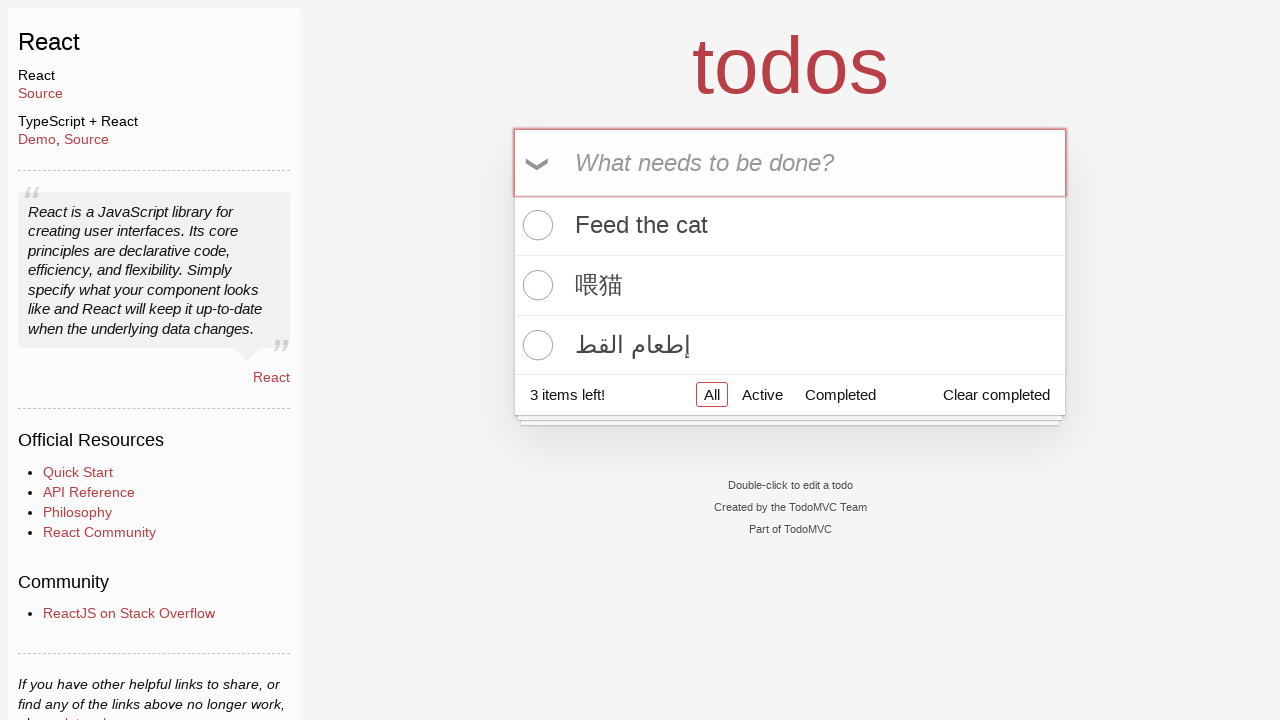

Verified all three todo items appear with correct text in English, Chinese, and Arabic
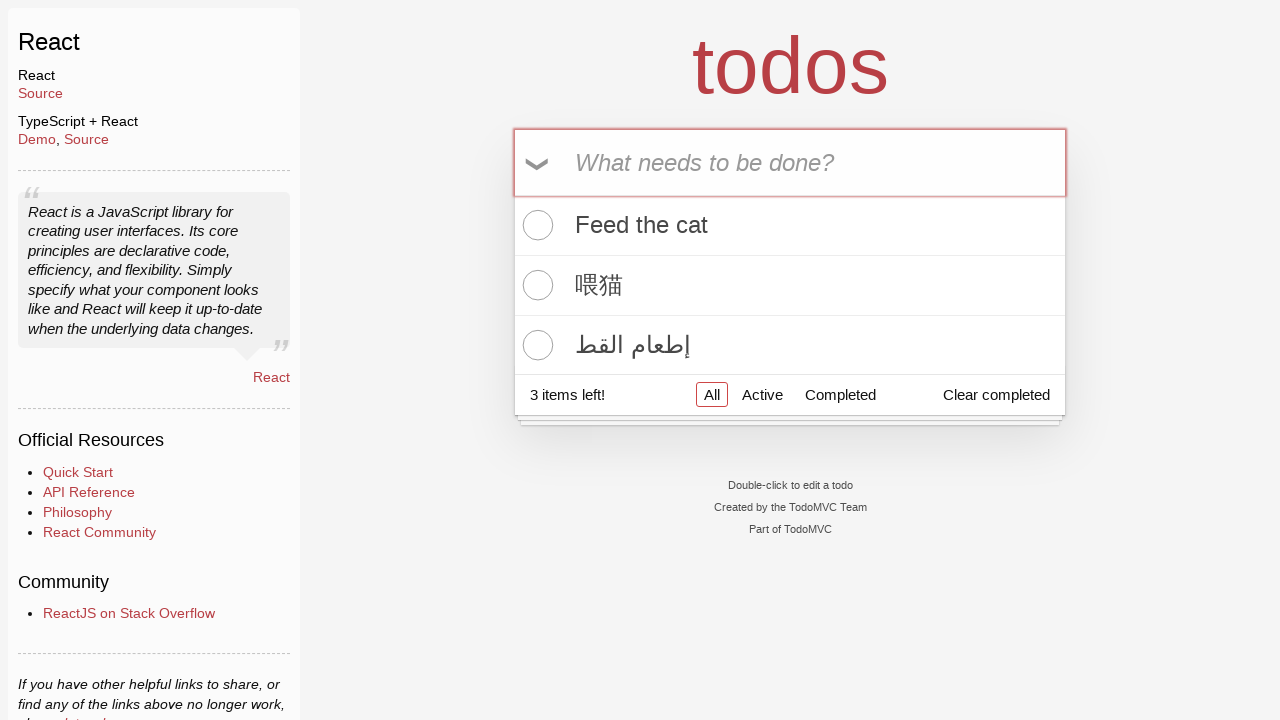

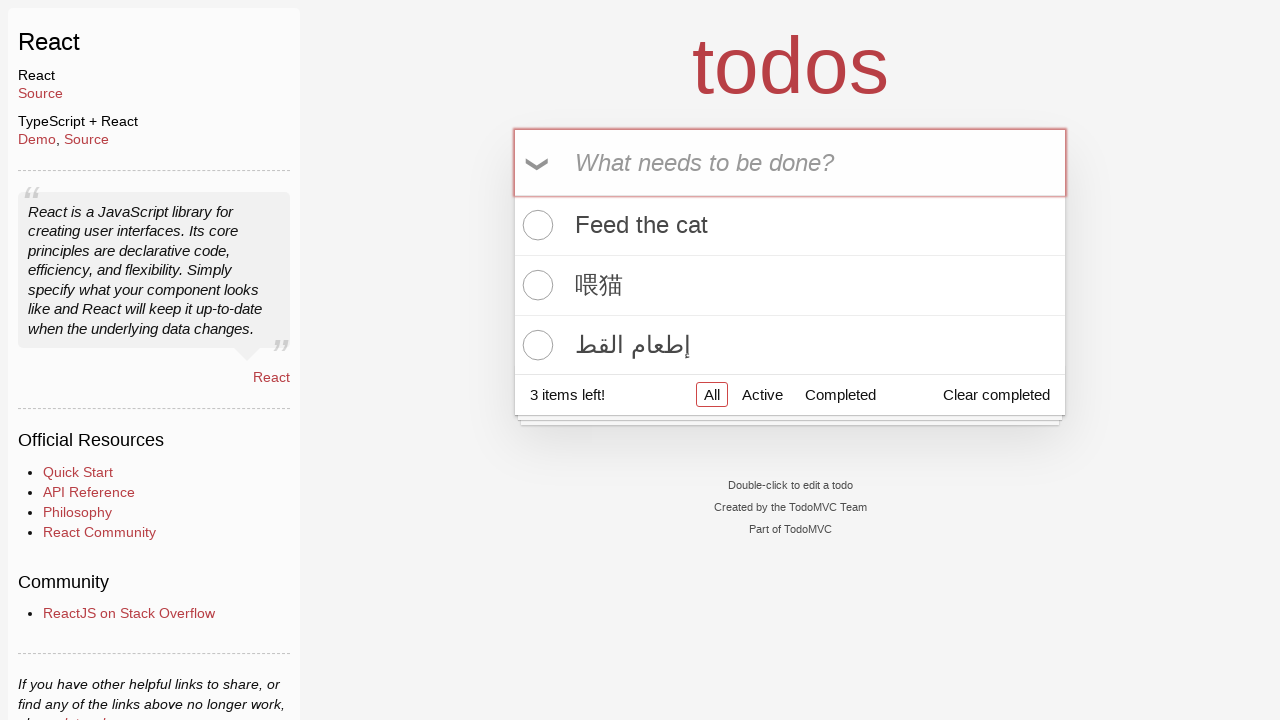